Tests that navigating to the 'active' route via URL shows only active (non-completed) todos

Starting URL: https://todomvc.com/examples/typescript-angular/#/

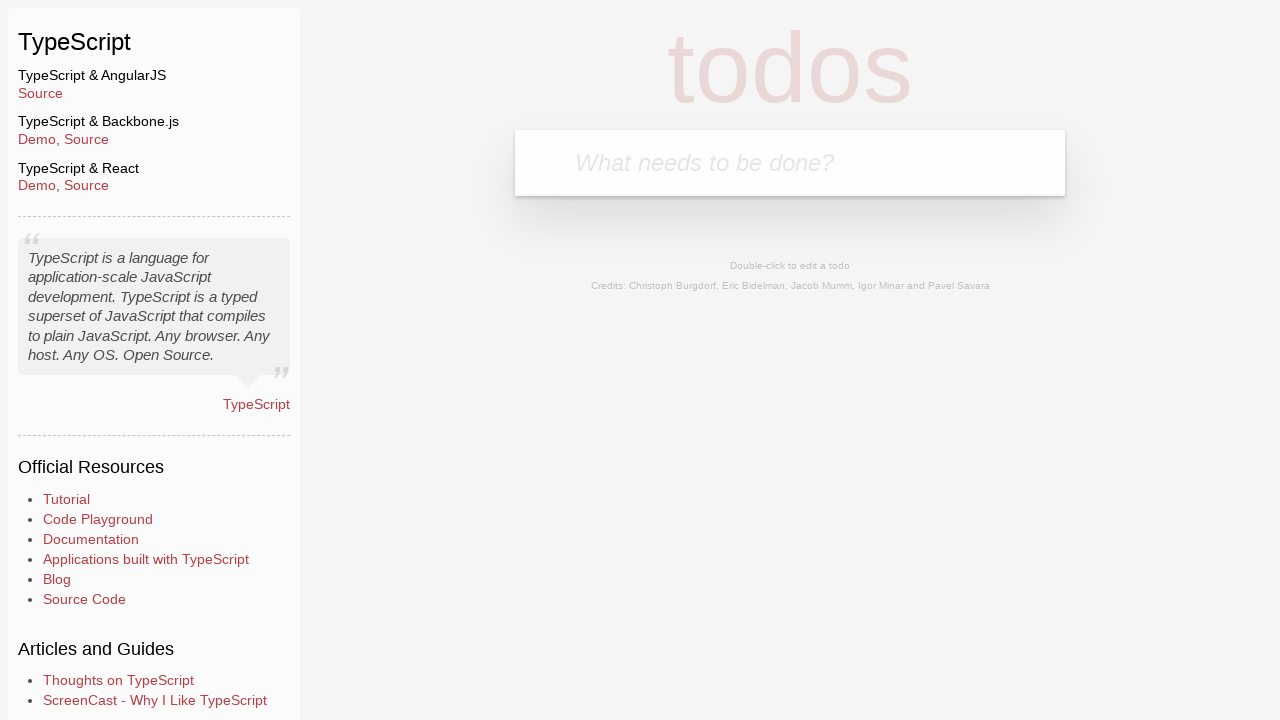

Filled new todo input with 'Example1' on .new-todo
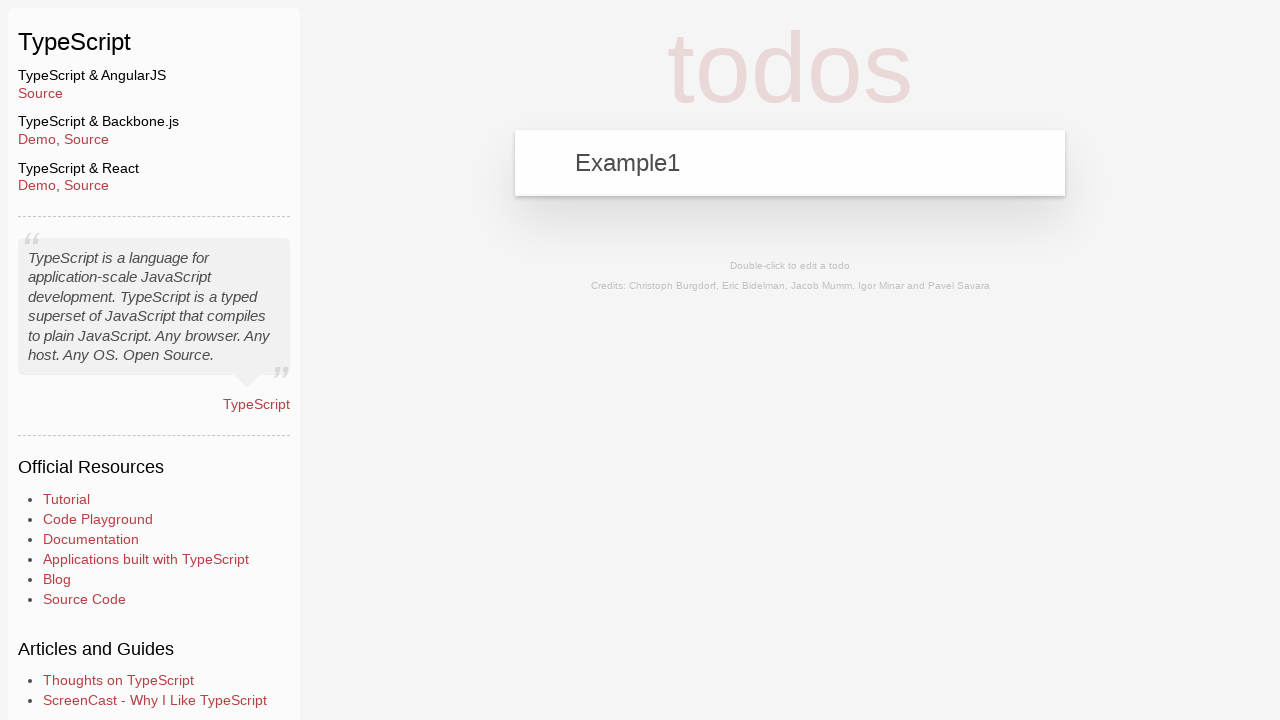

Pressed Enter to add first todo on .new-todo
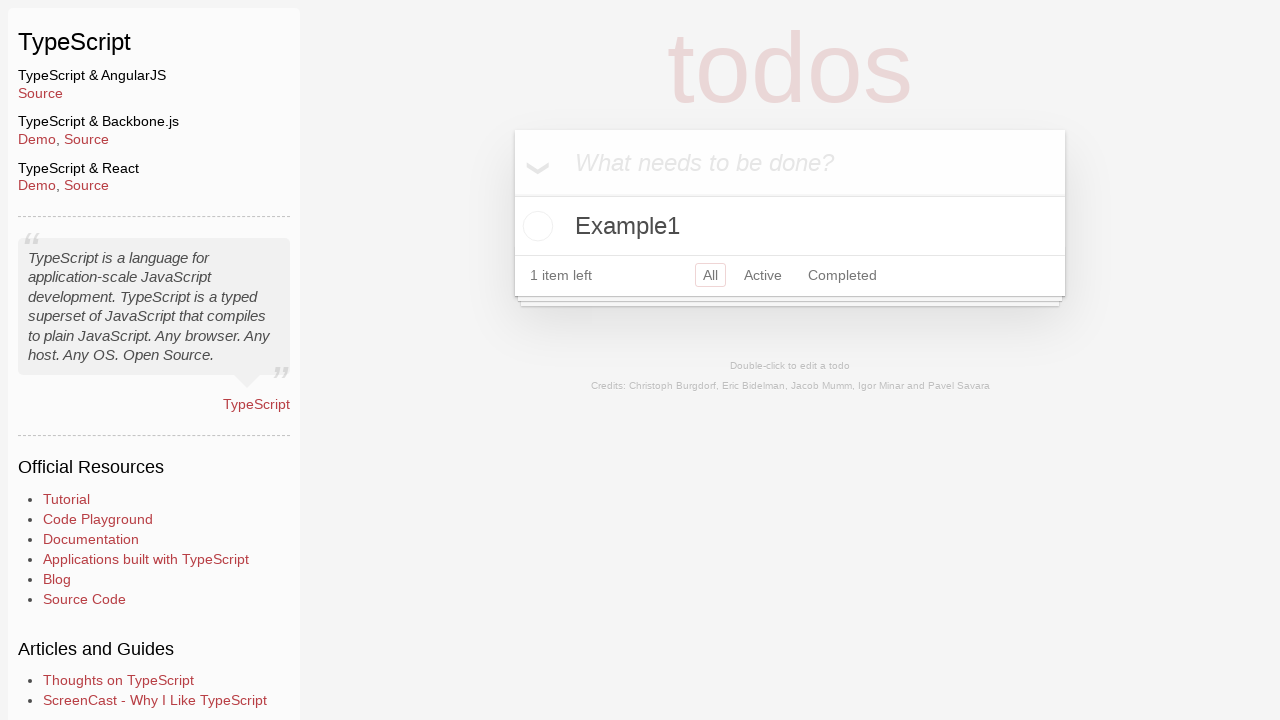

Filled new todo input with 'Example2' on .new-todo
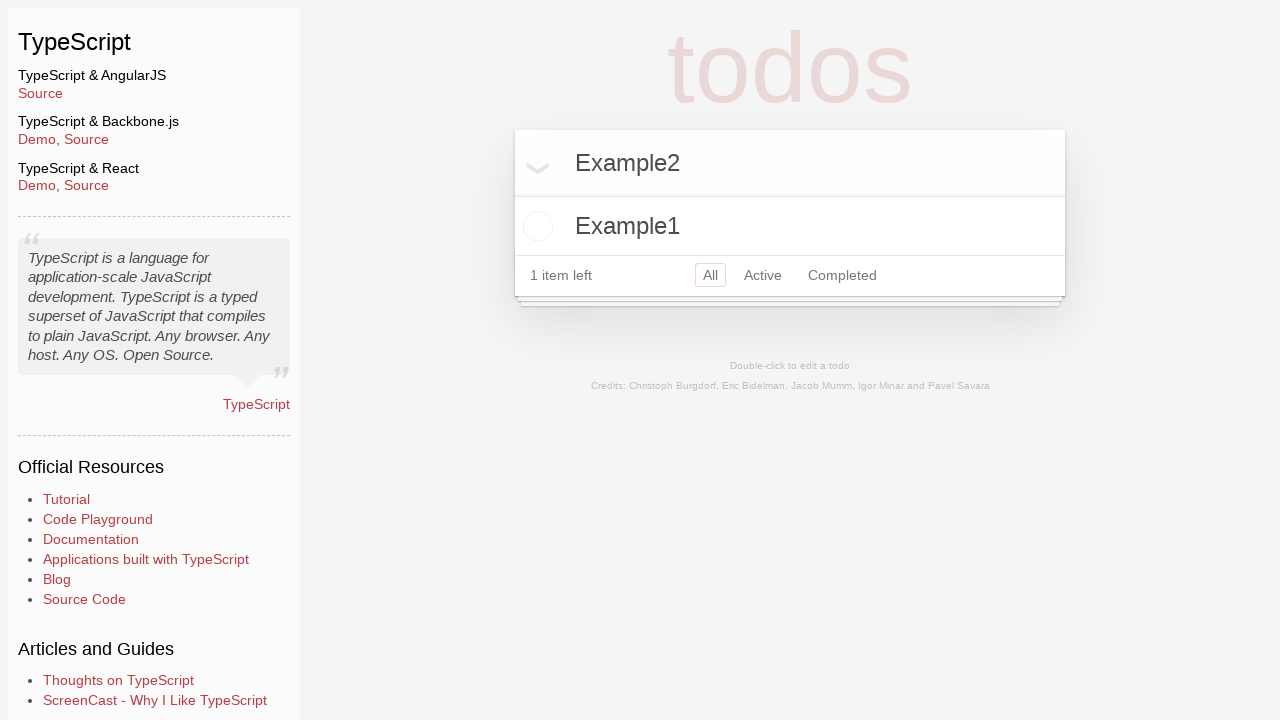

Pressed Enter to add second todo on .new-todo
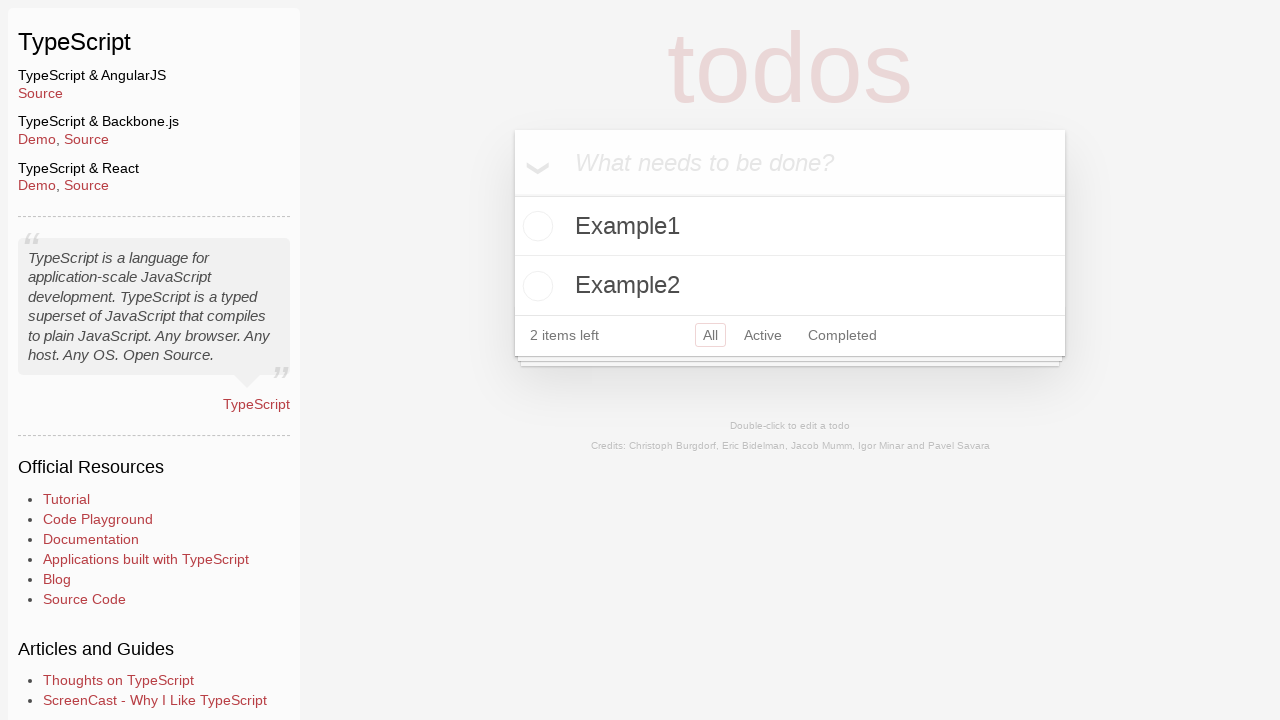

Marked Example2 as completed at (535, 286) on xpath=//label[text()='Example2']/preceding-sibling::input[@type='checkbox']
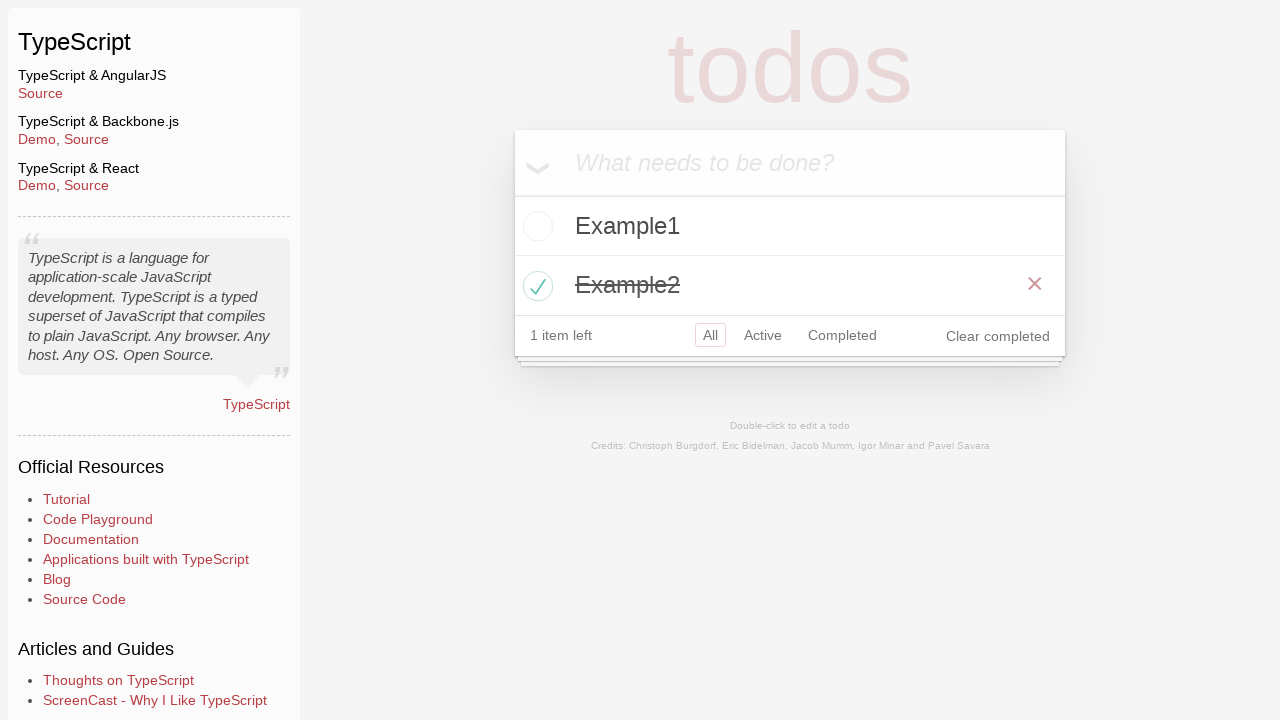

Navigated to active route via URL
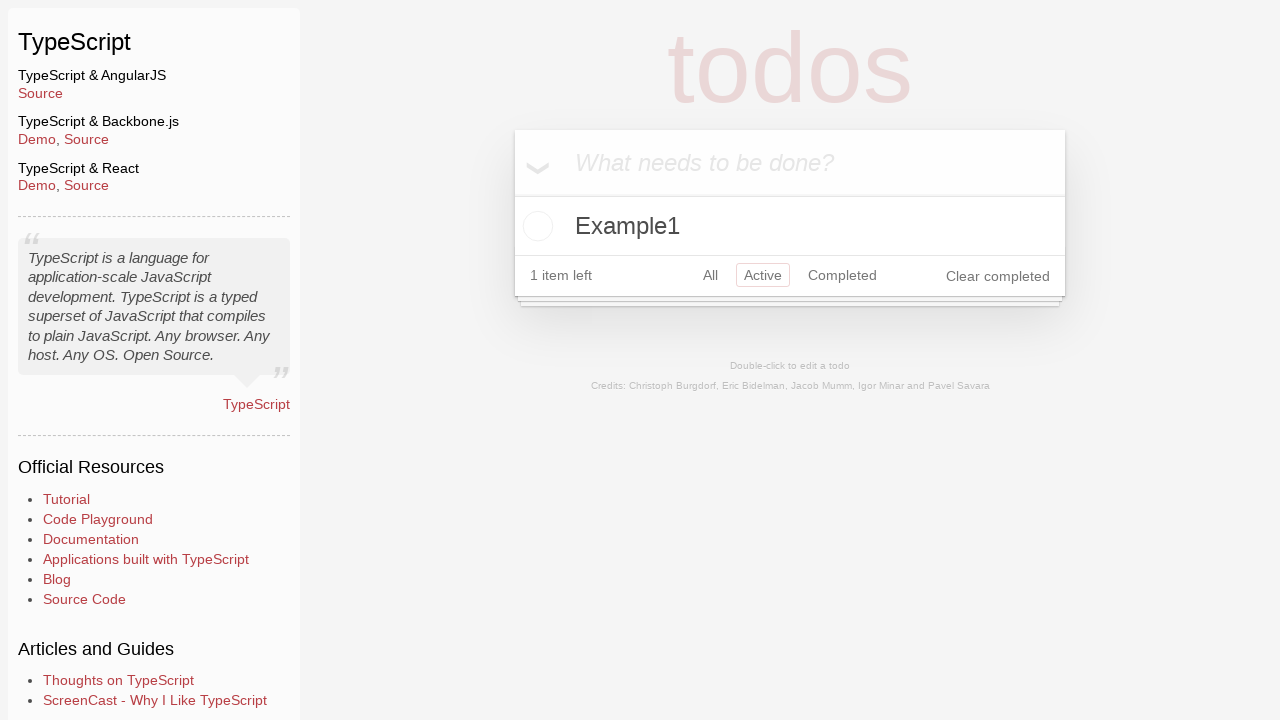

Verified that Example1 (active todo) is visible
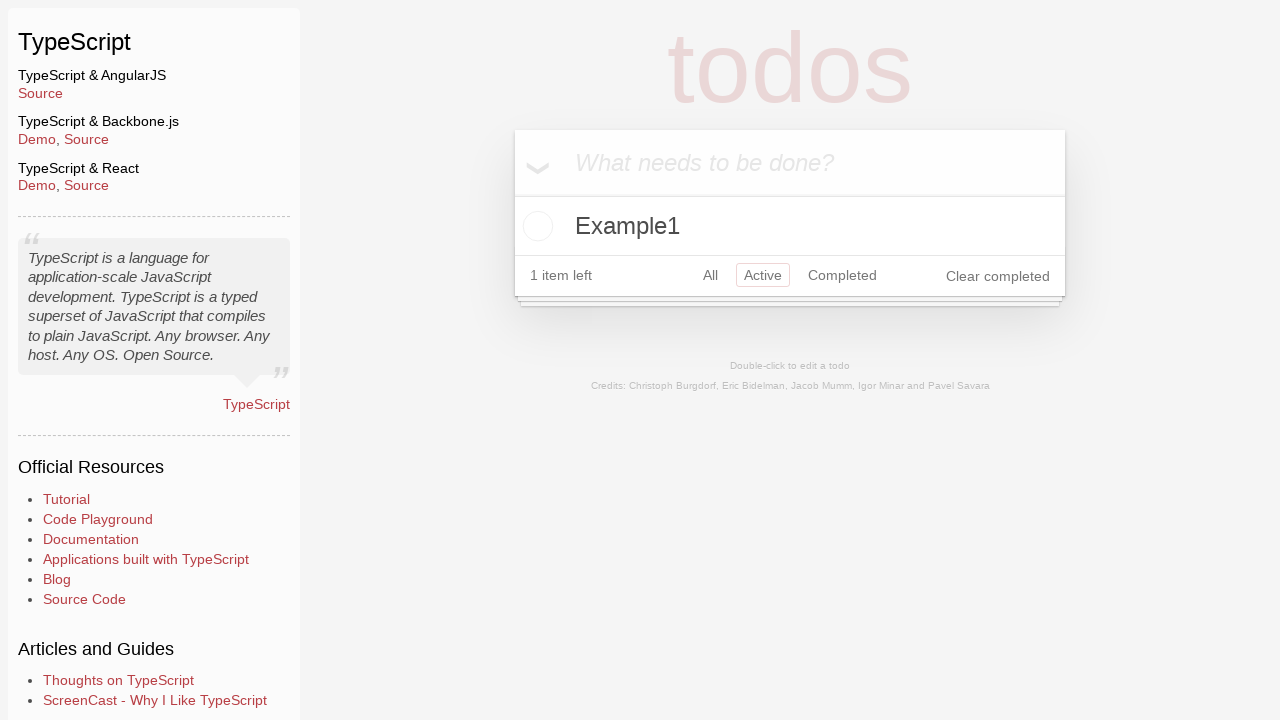

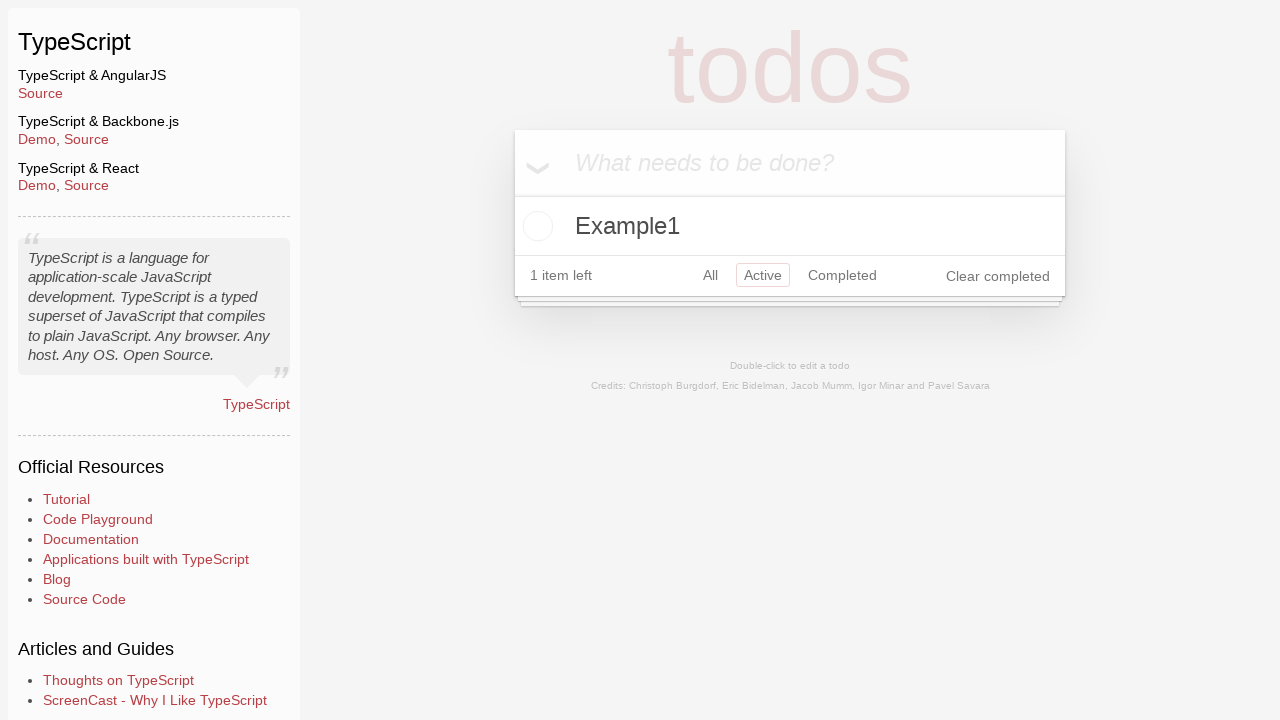